Navigates to the Rahul Shetty Academy Automation Practice page and verifies it loads successfully

Starting URL: https://rahulshettyacademy.com/AutomationPractice/

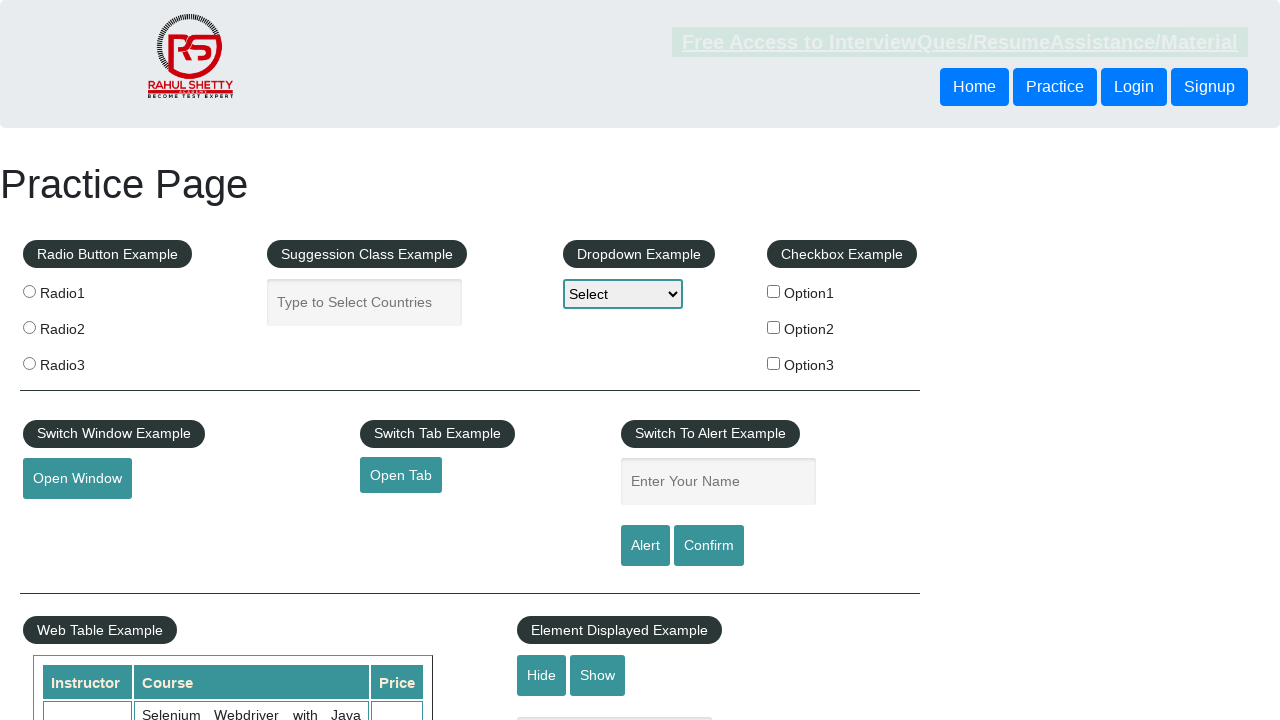

Navigated to Rahul Shetty Academy Automation Practice page
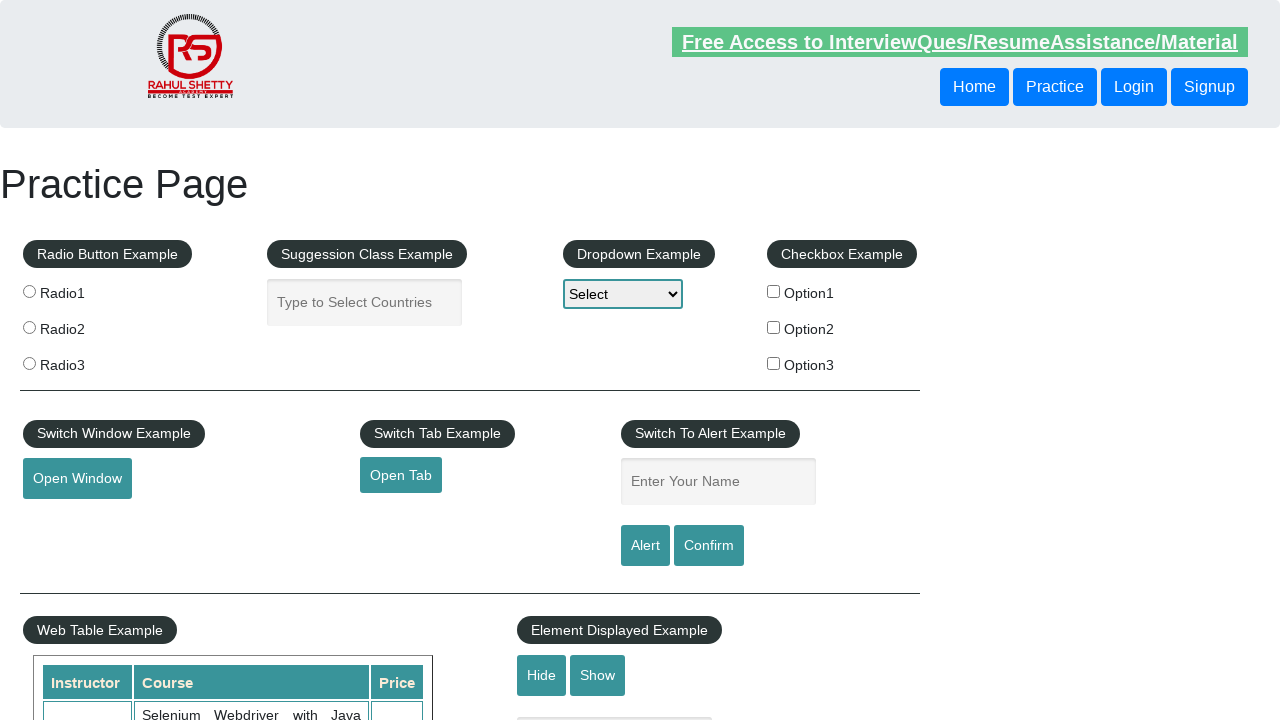

Page DOM content loaded successfully
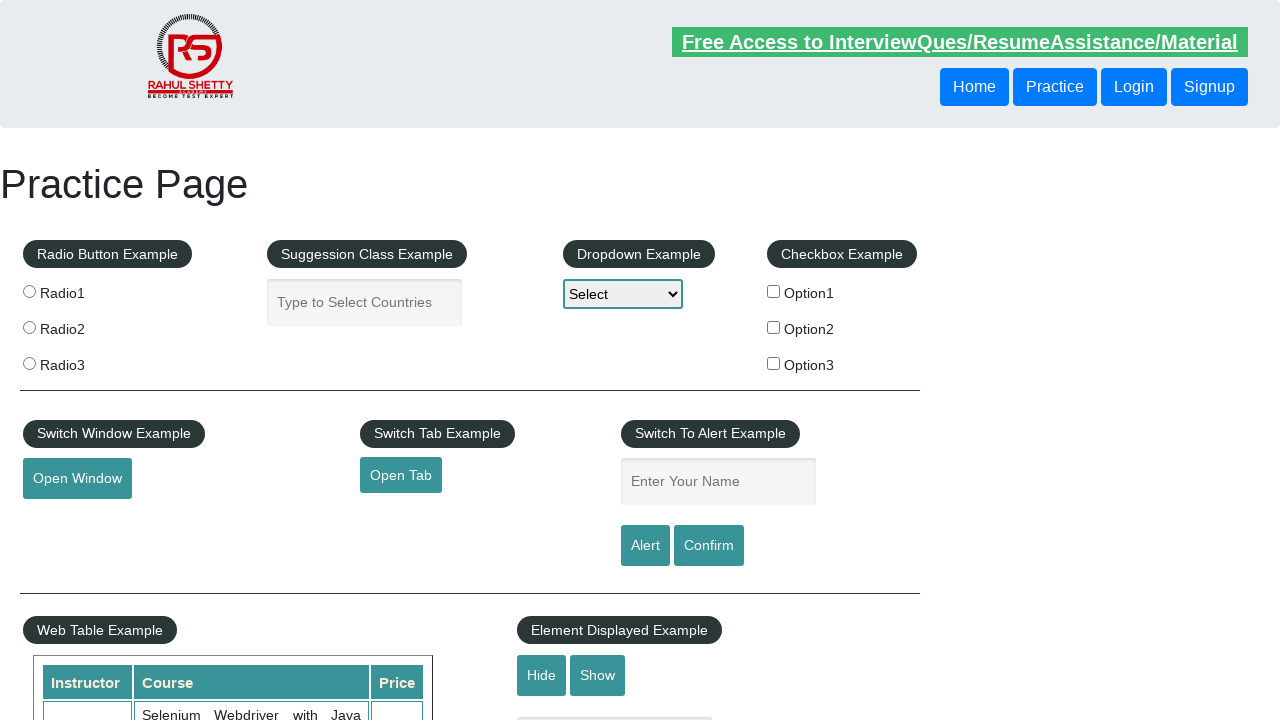

Verified h1 heading element is present on page
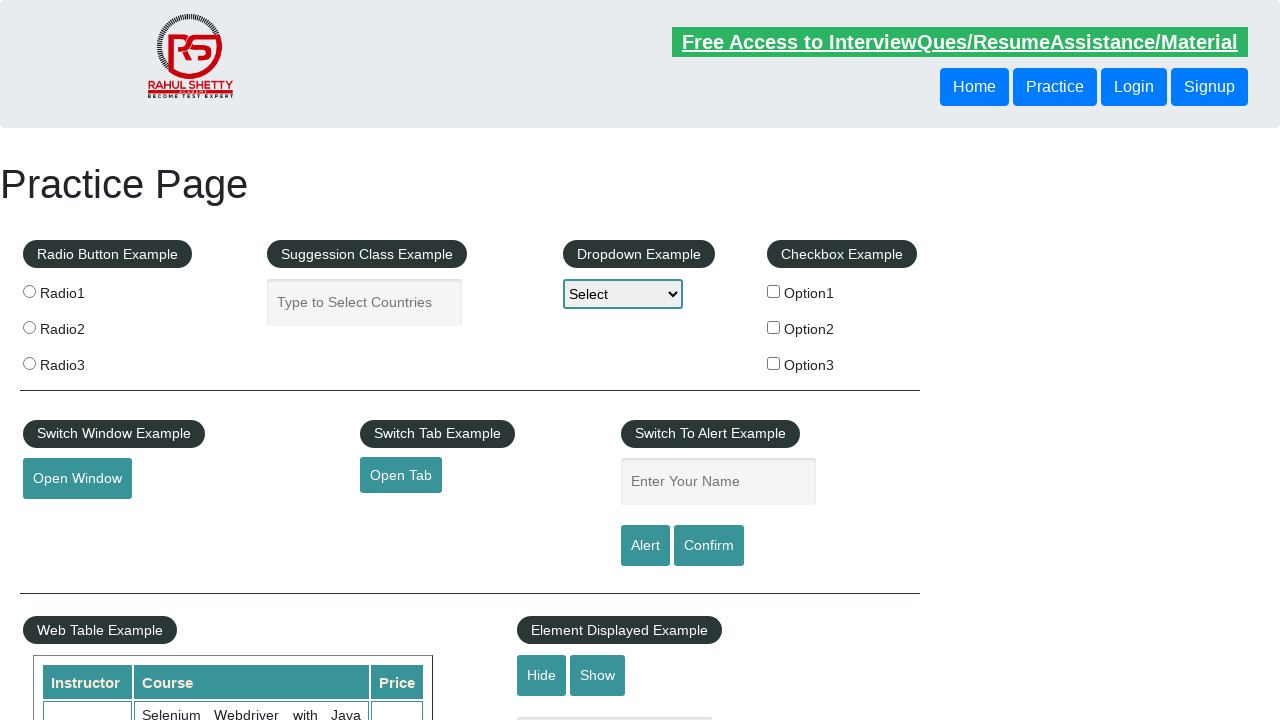

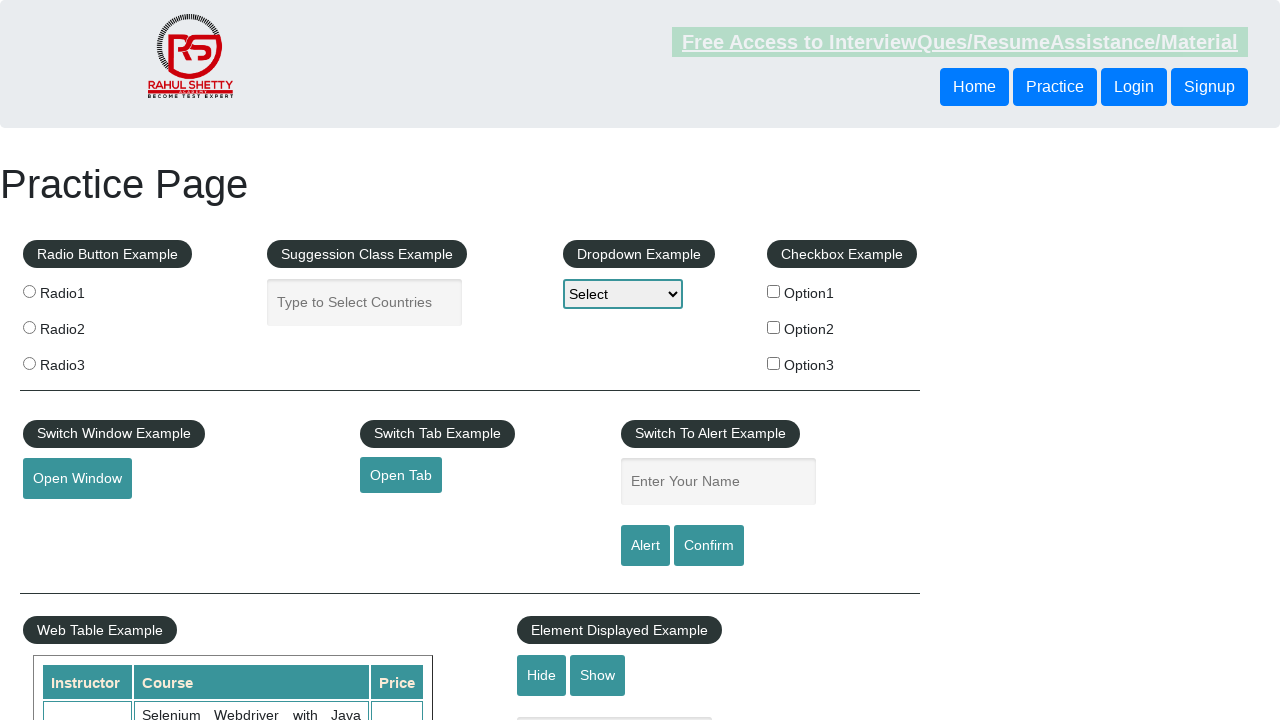